Tests dropdown selection by selecting options by text and by value

Starting URL: https://the-internet.herokuapp.com/dropdown

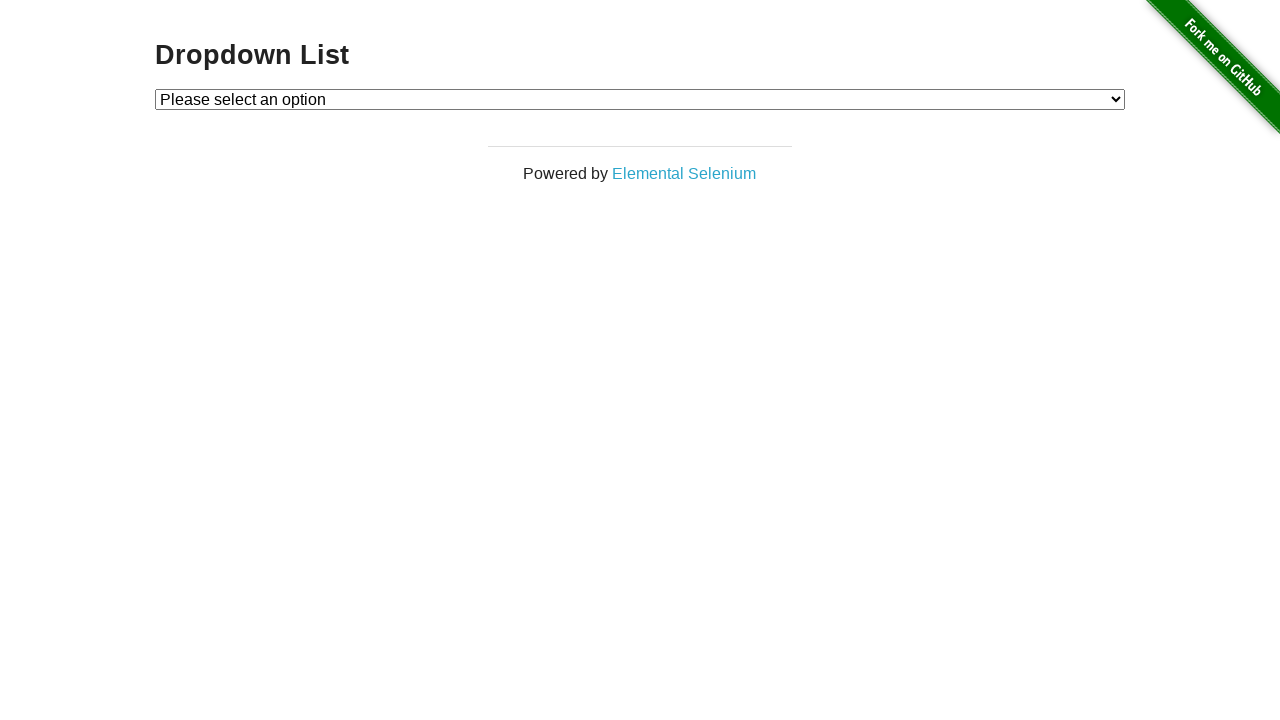

Selected 'Option 1' from dropdown by visible text on #dropdown
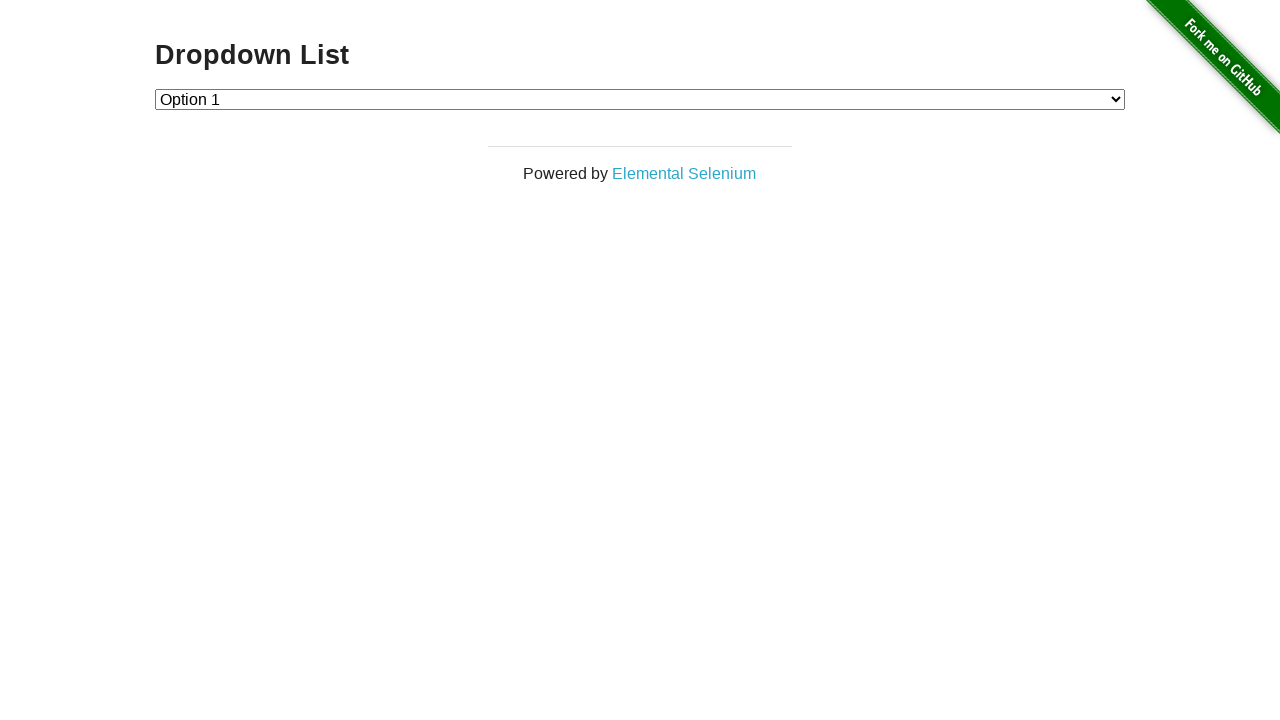

Selected option with value '1' from dropdown on #dropdown
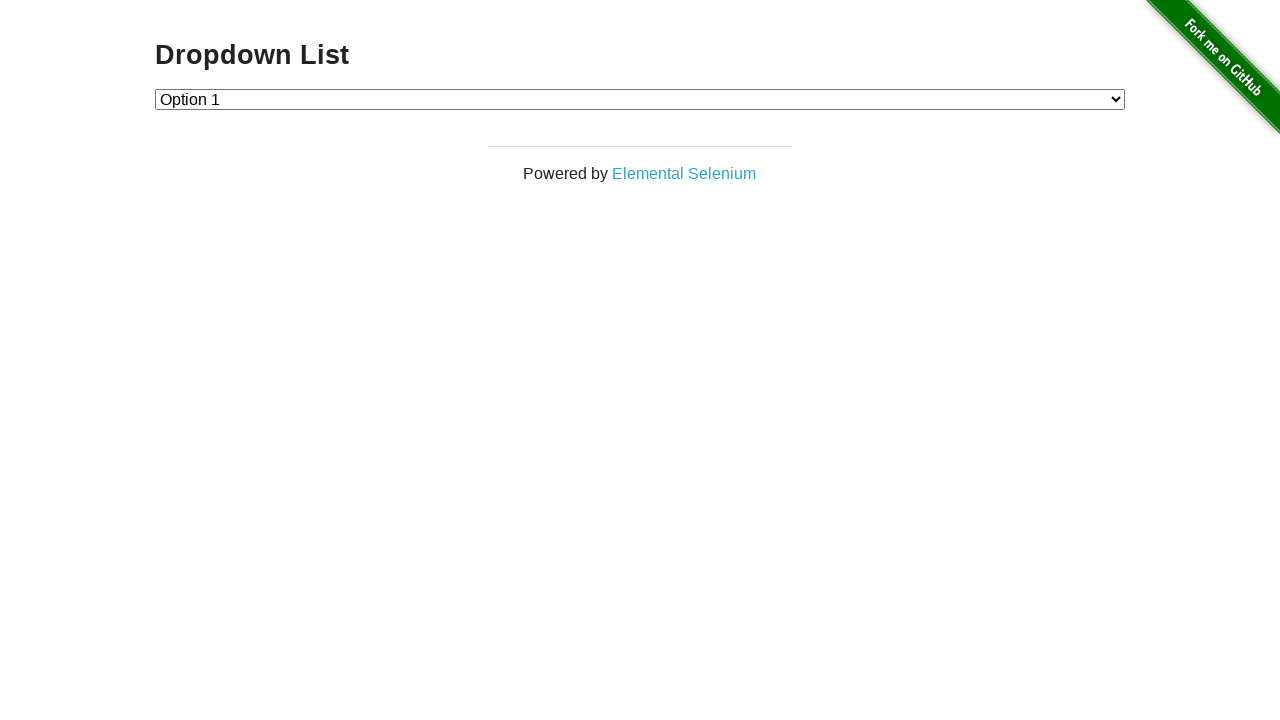

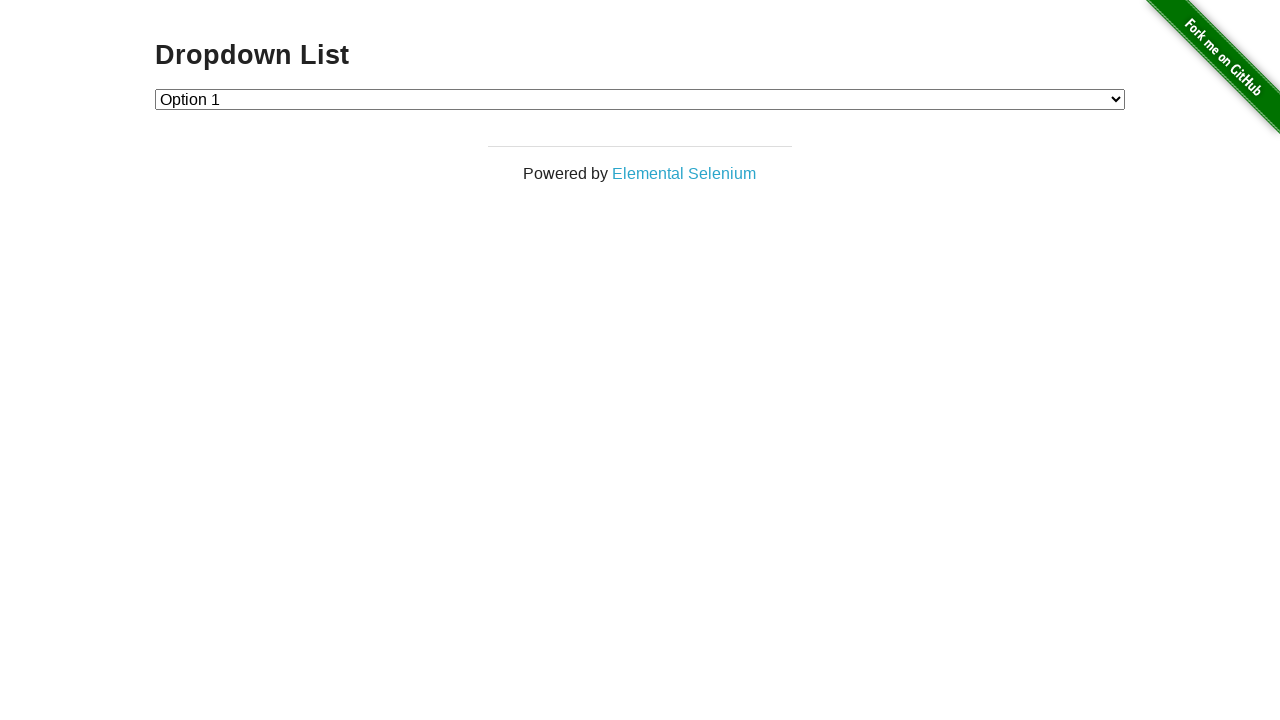